Tests dropdown selection functionality by selecting currency options using different methods (by index, by value, and by visible text)

Starting URL: https://rahulshettyacademy.com/dropdownsPractise/

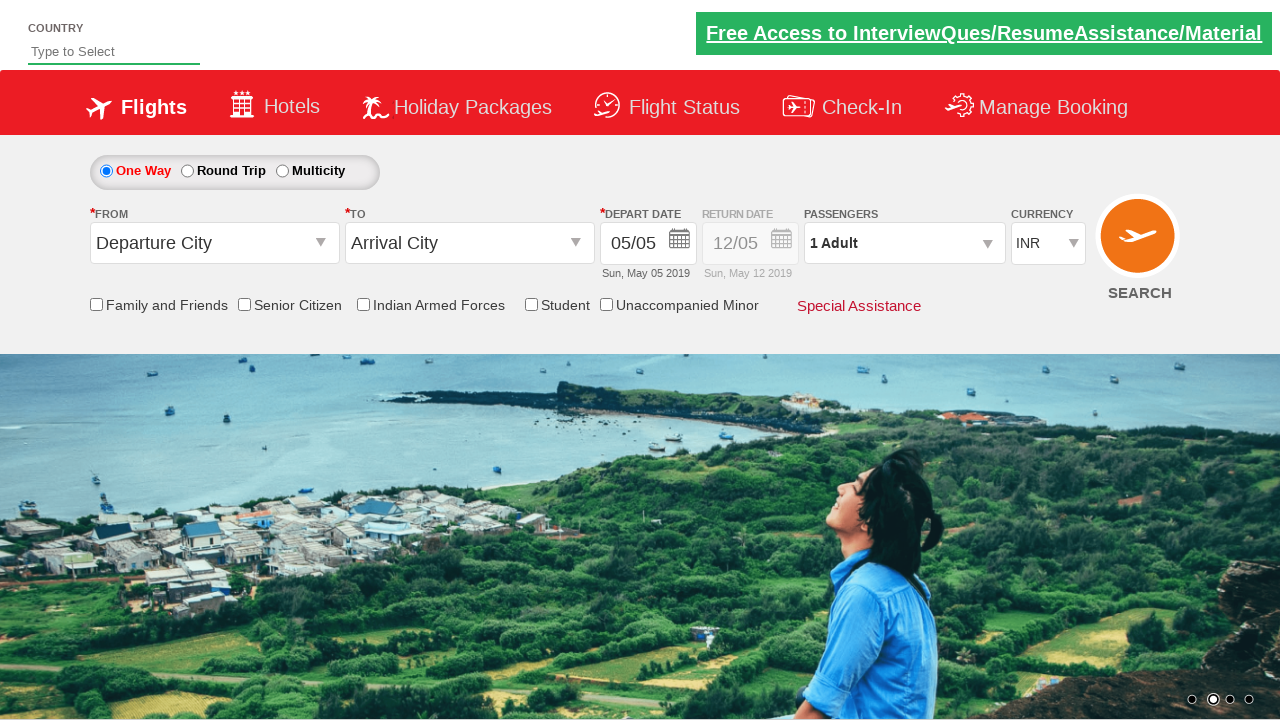

Located currency dropdown element
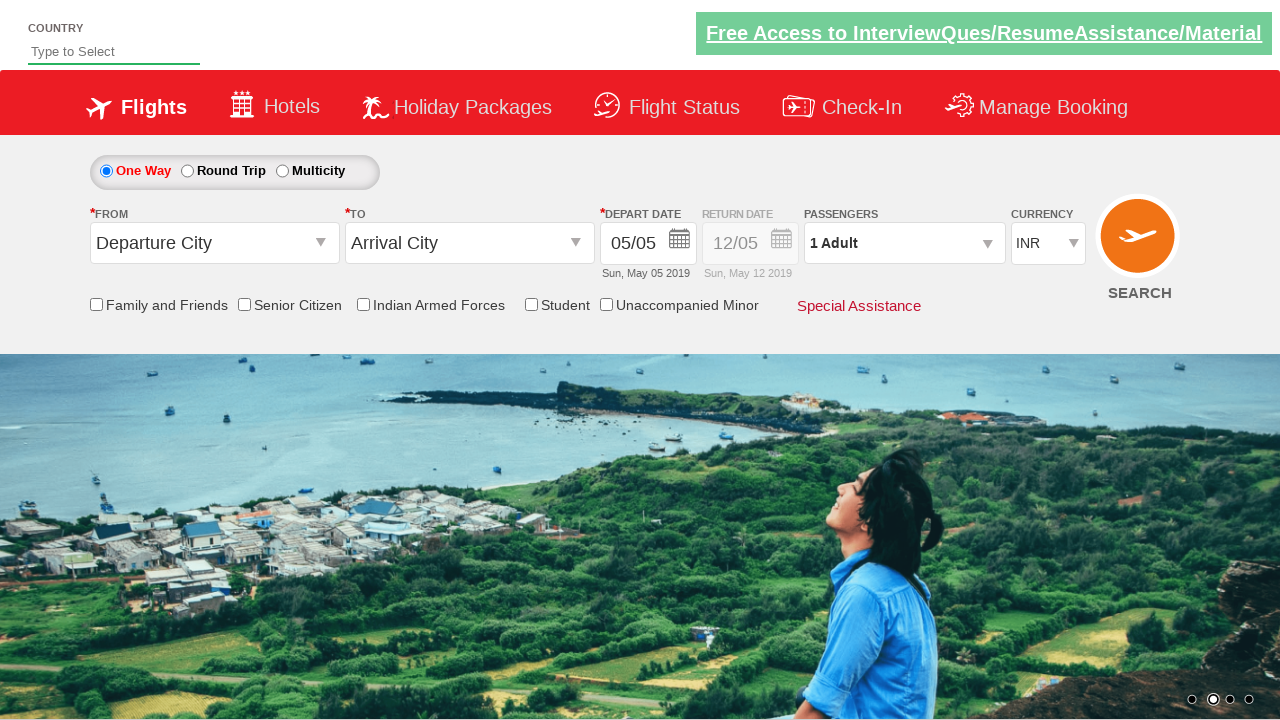

Selected dropdown option by index 3 (4th option) on #ctl00_mainContent_DropDownListCurrency
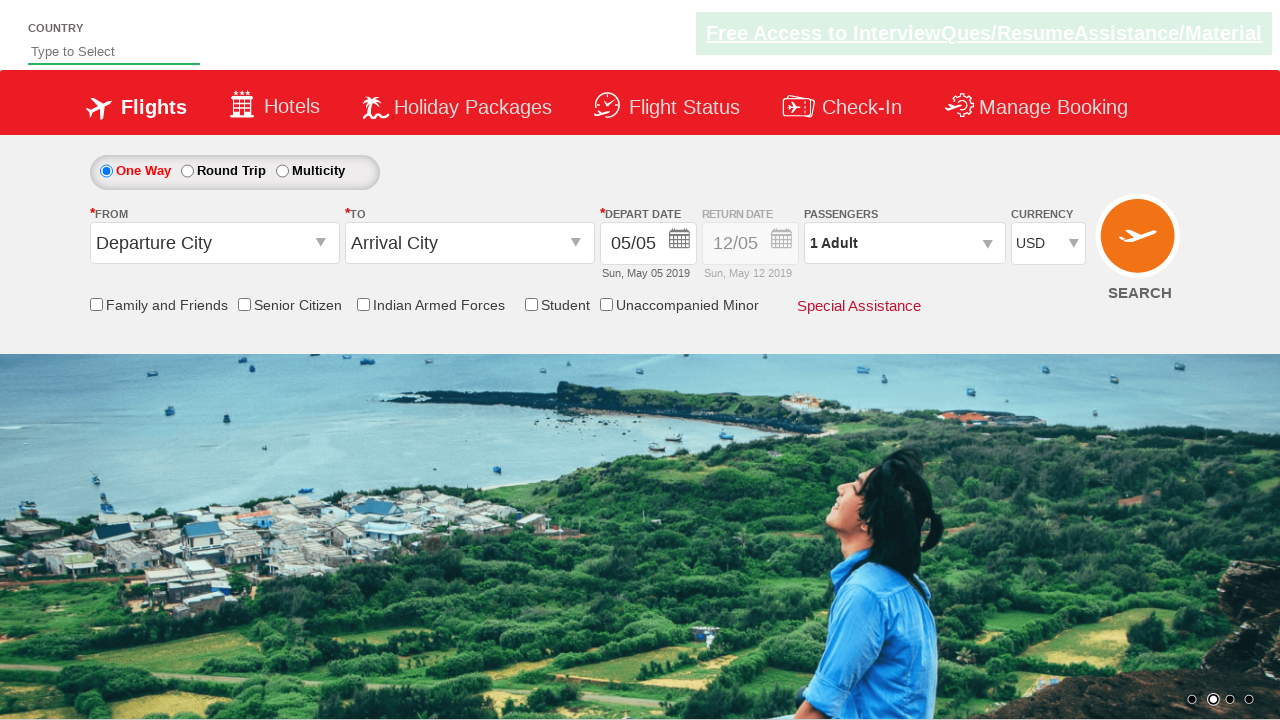

Selected dropdown option by value 'INR' on #ctl00_mainContent_DropDownListCurrency
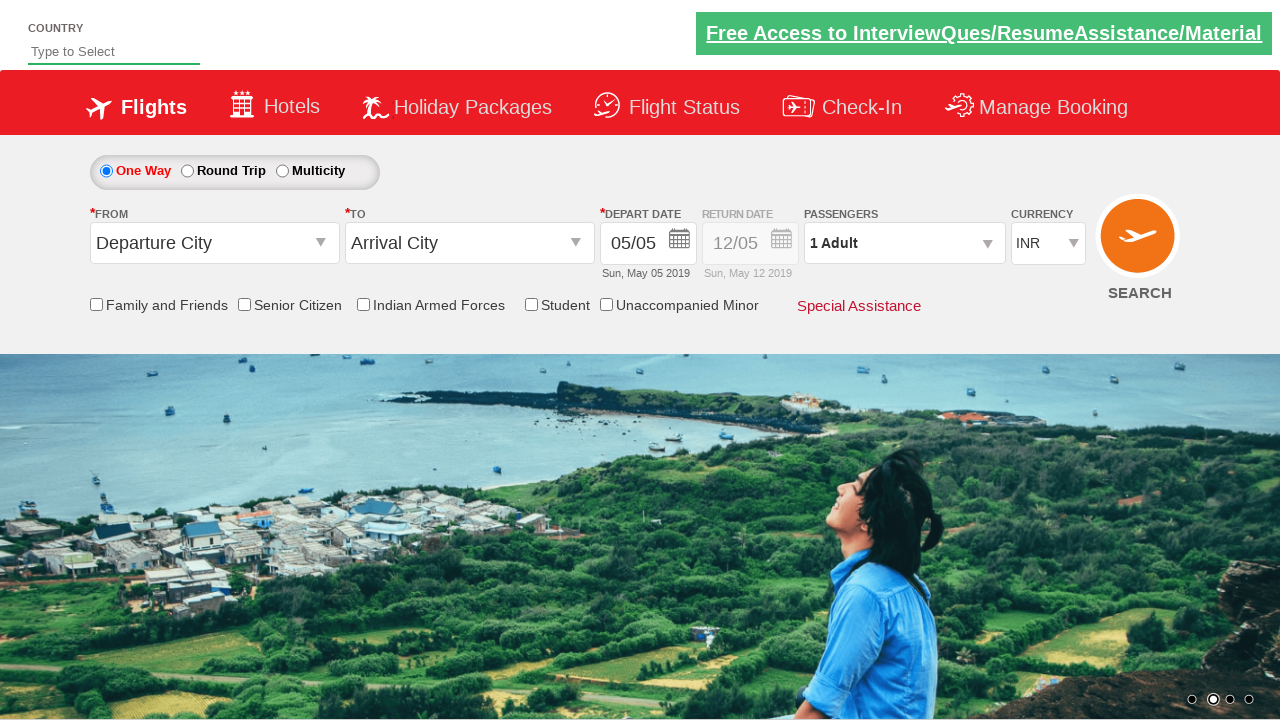

Selected dropdown option by visible text 'INR' on #ctl00_mainContent_DropDownListCurrency
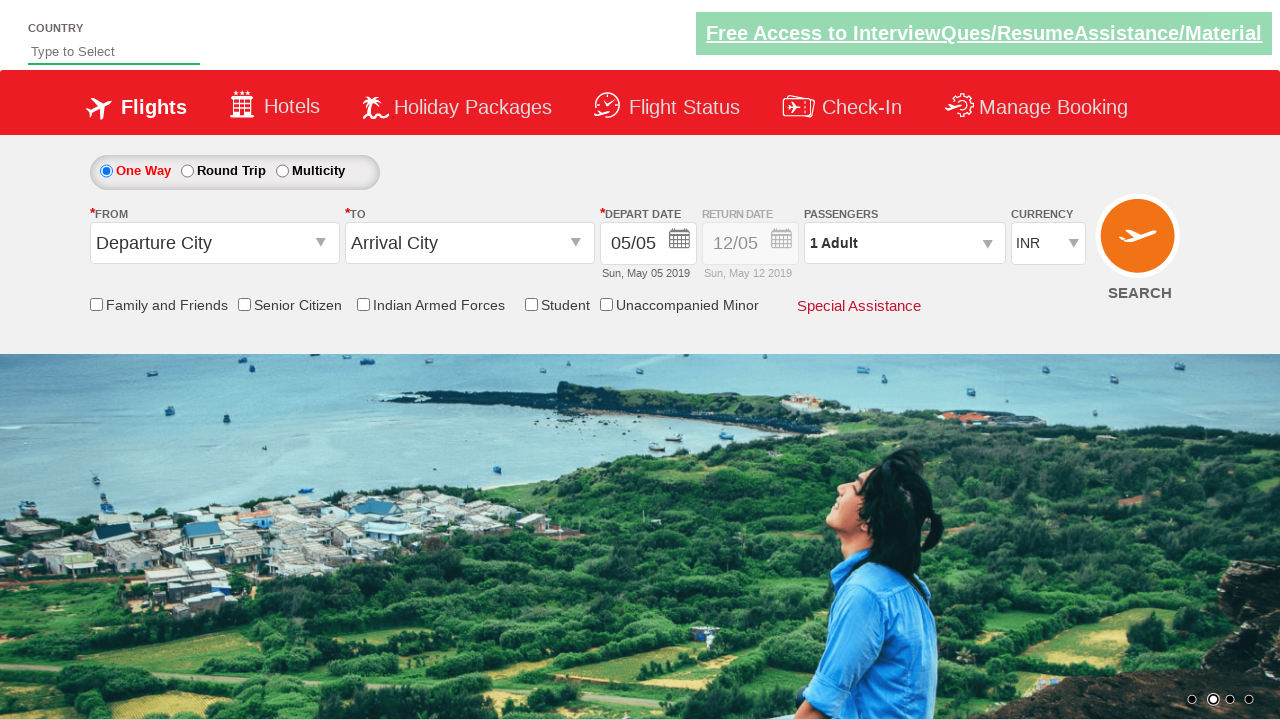

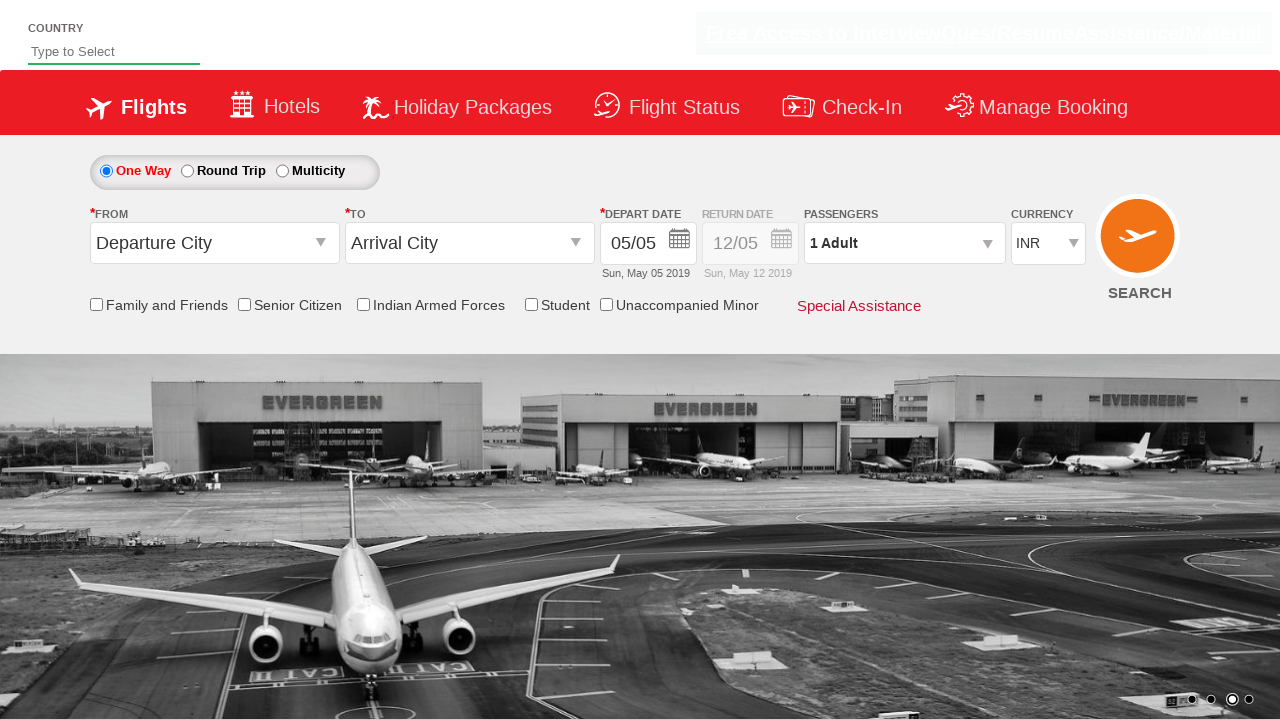